Tests drag and drop functionality by moving an element from source to target position

Starting URL: https://the-internet.herokuapp.com/drag_and_drop

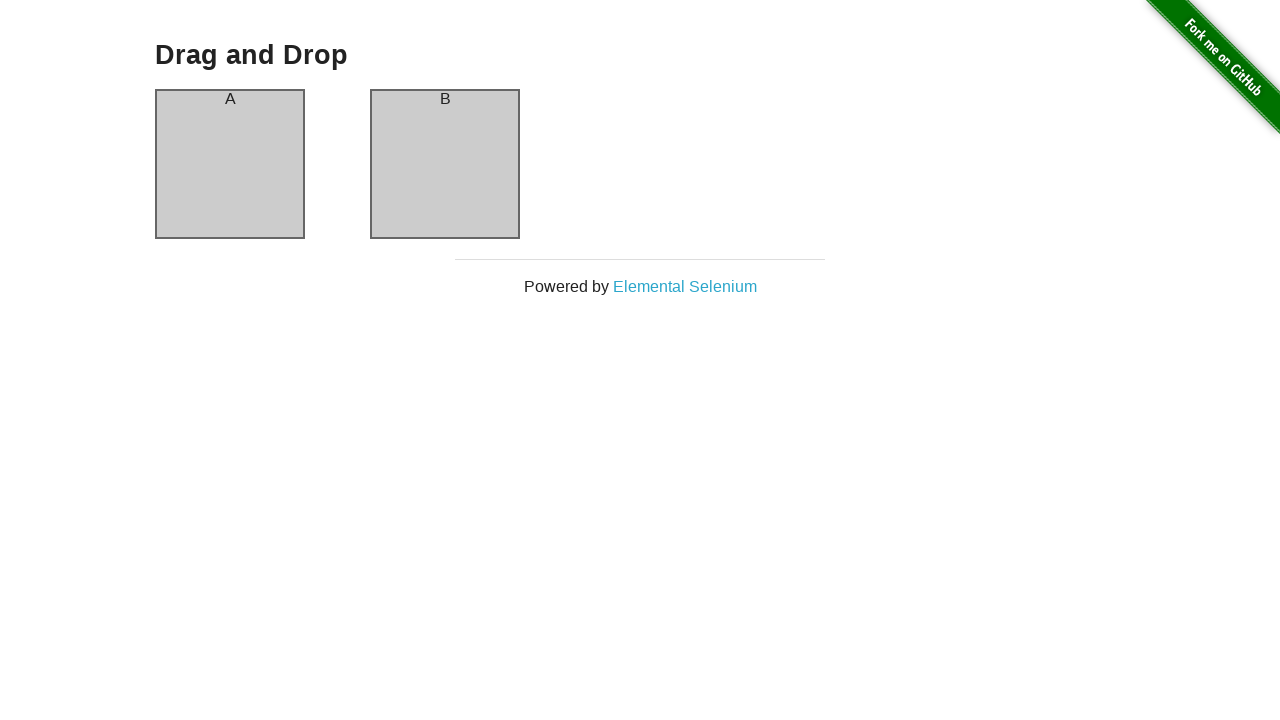

Located source element (Column A)
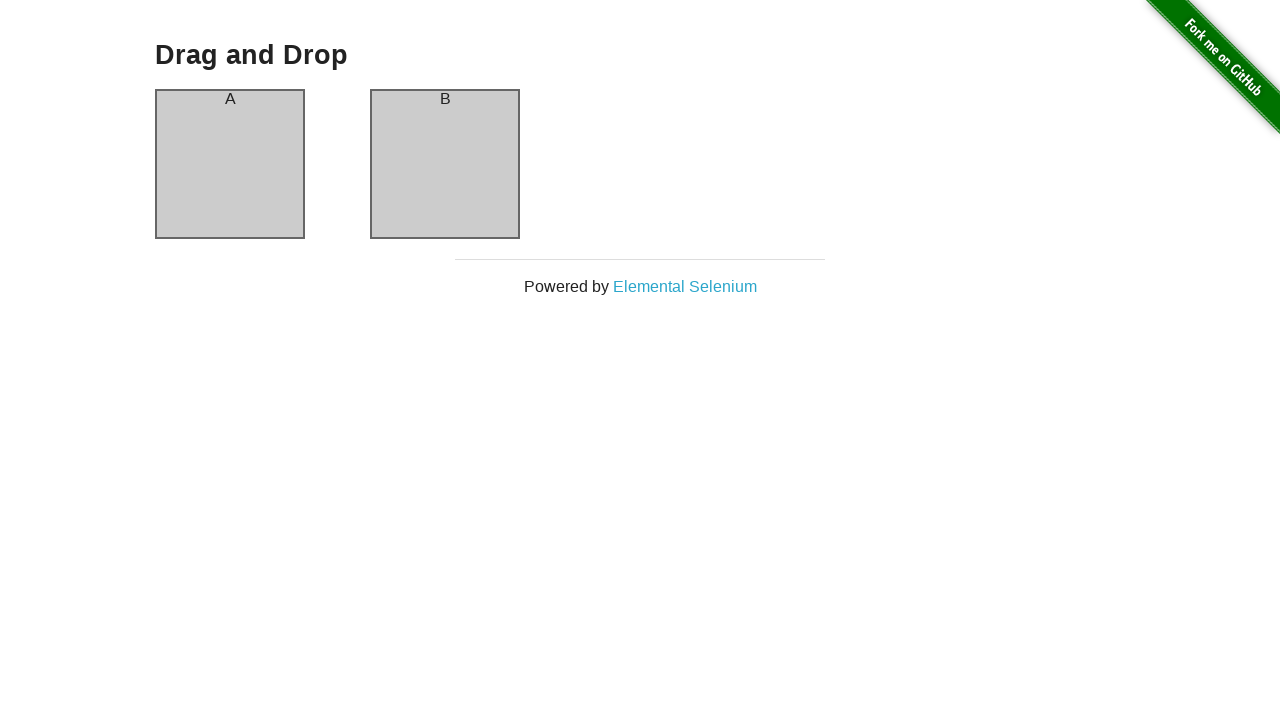

Located target element (Column B)
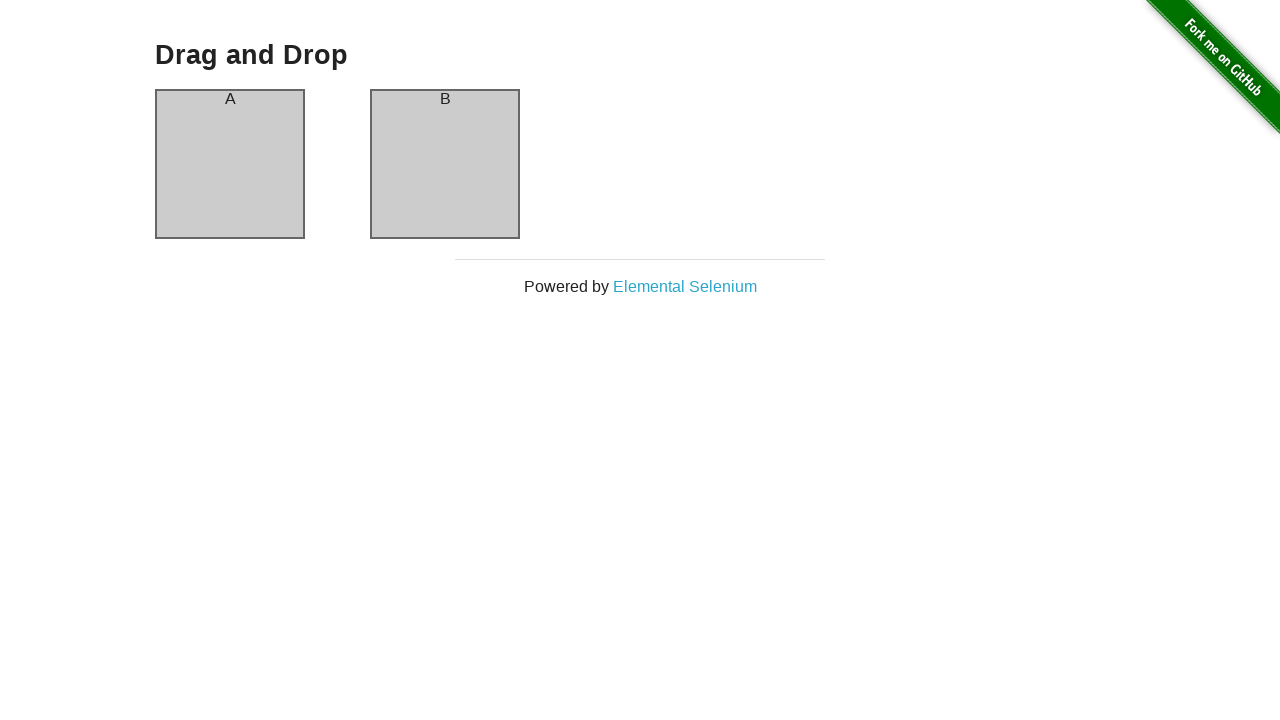

Dragged Column A element to Column B position at (445, 164)
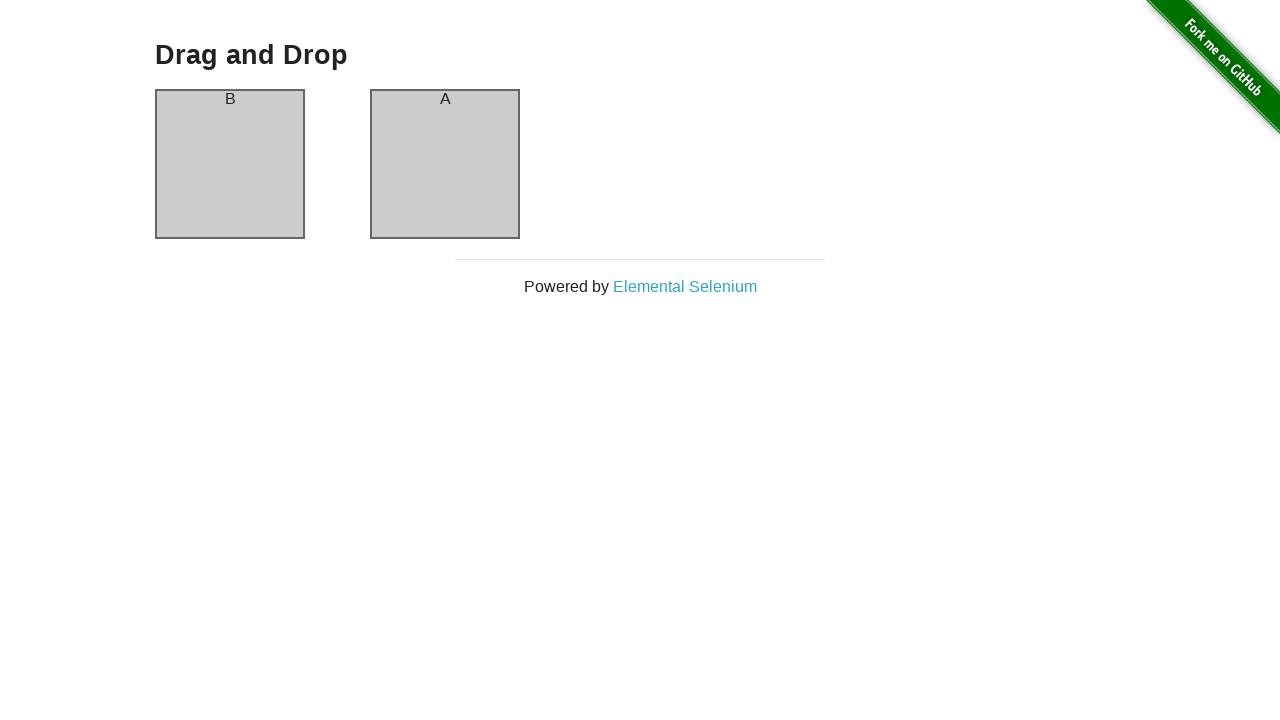

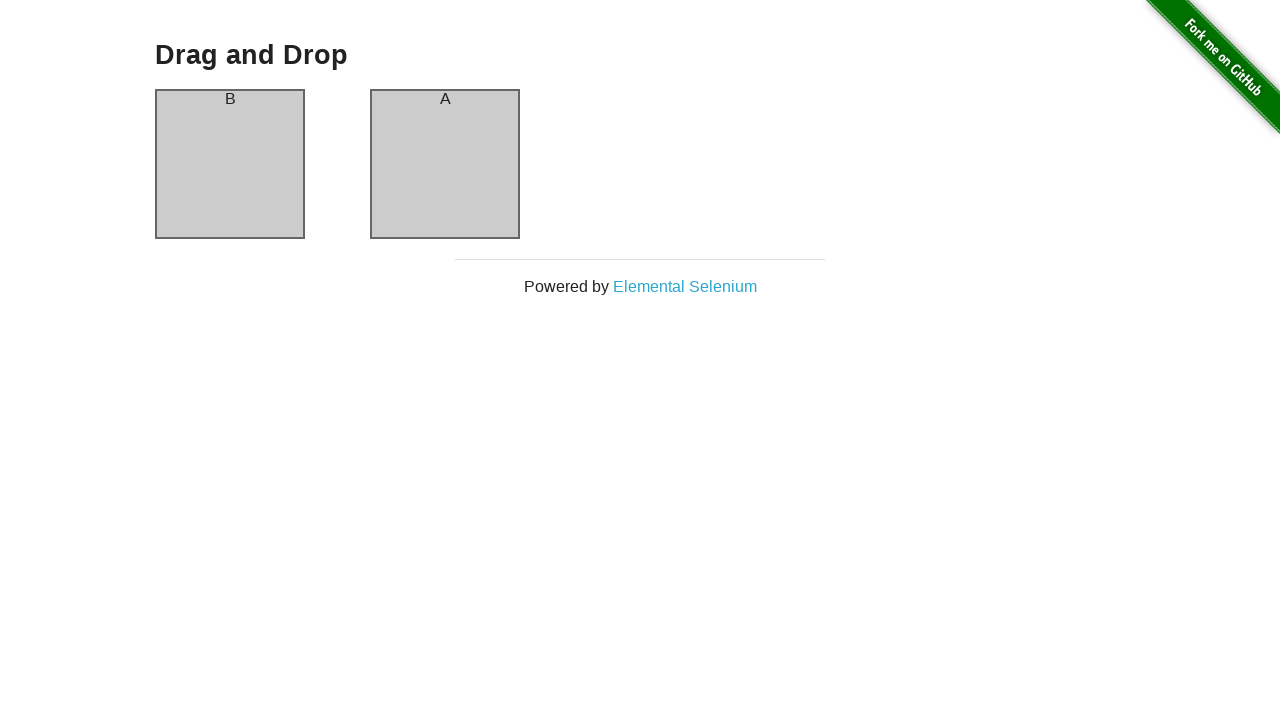